Tests file upload functionality by navigating to the file upload page, selecting a file, and submitting the upload form.

Starting URL: https://the-internet.herokuapp.com/

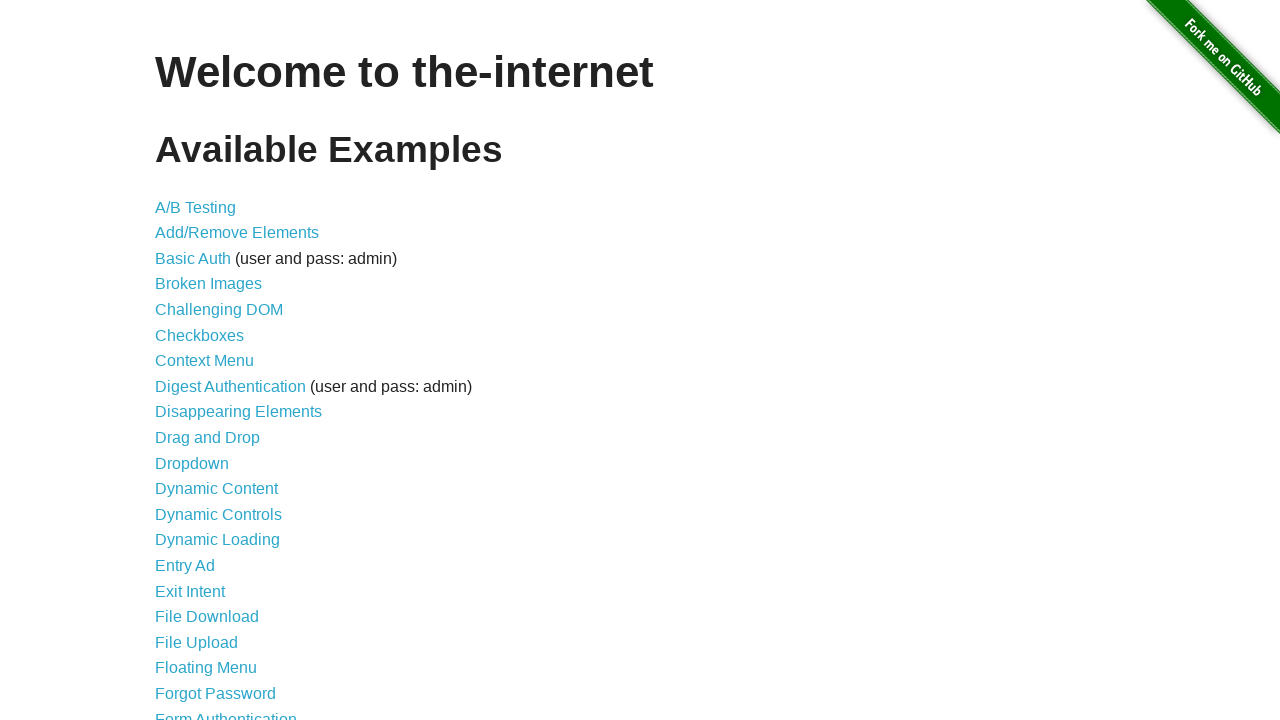

Clicked on 'File Upload' link at (196, 642) on a:text('File Upload')
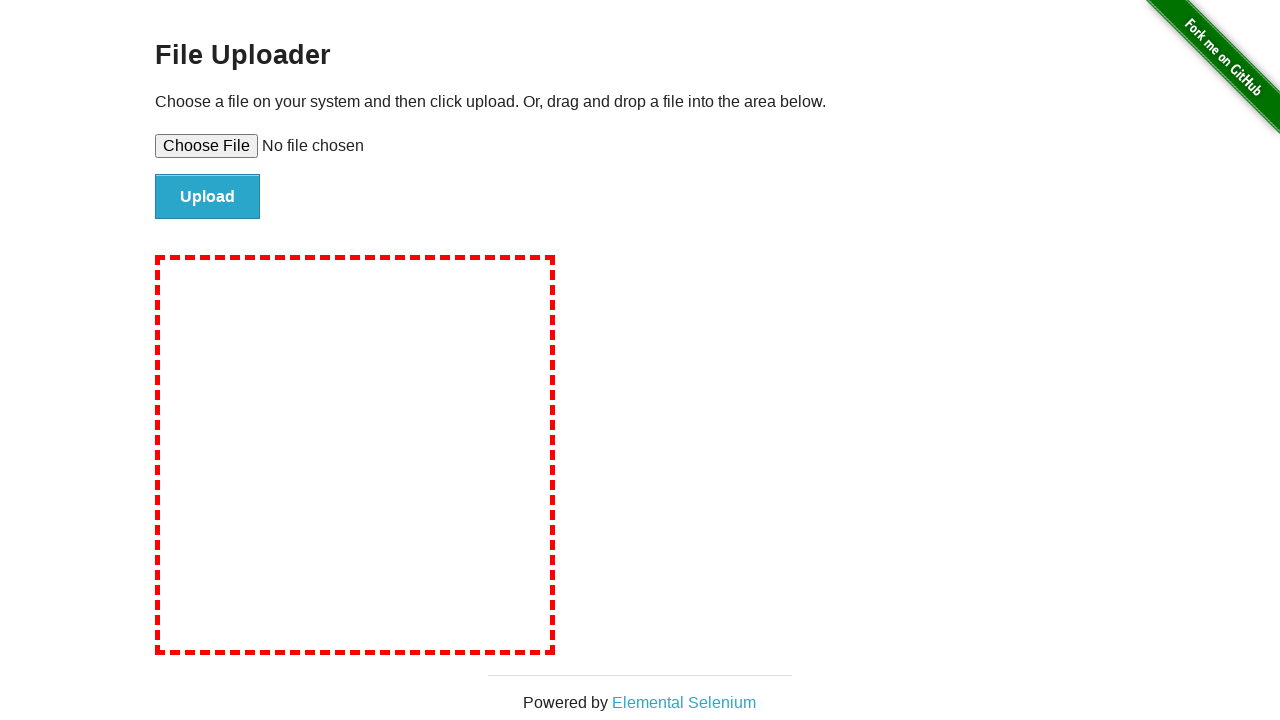

File upload page loaded with file input field visible
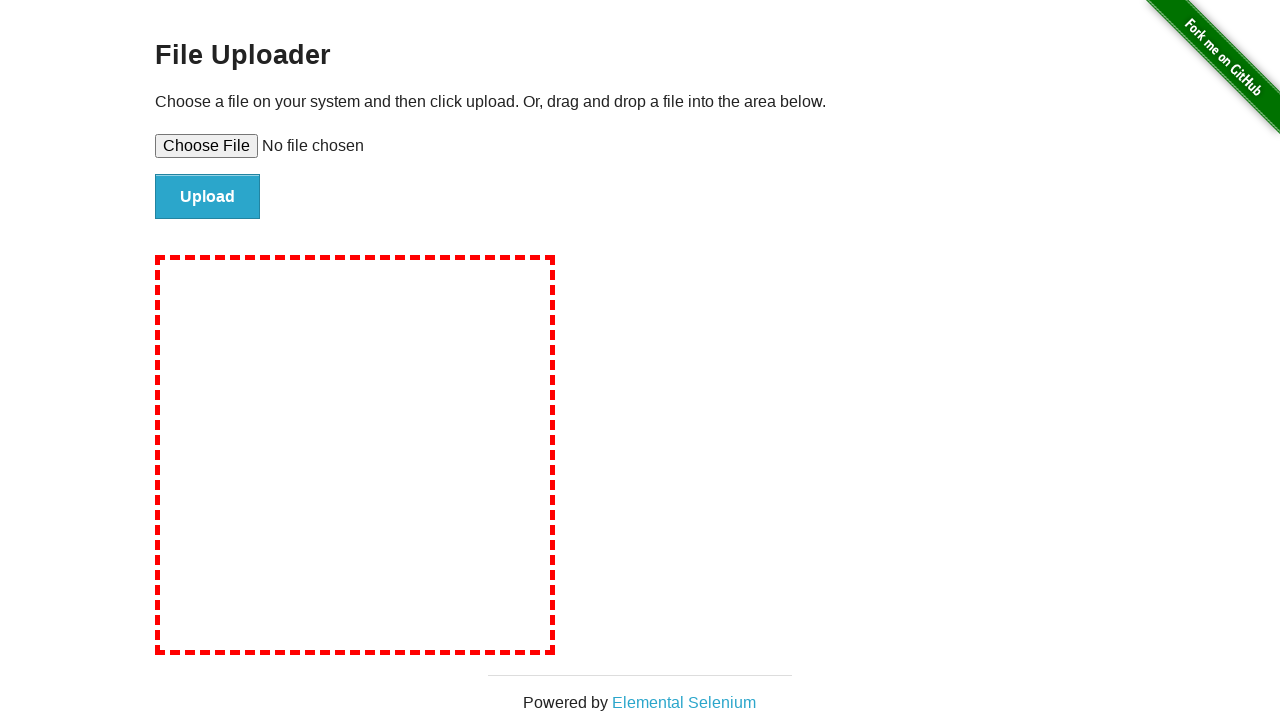

Created temporary test file for upload
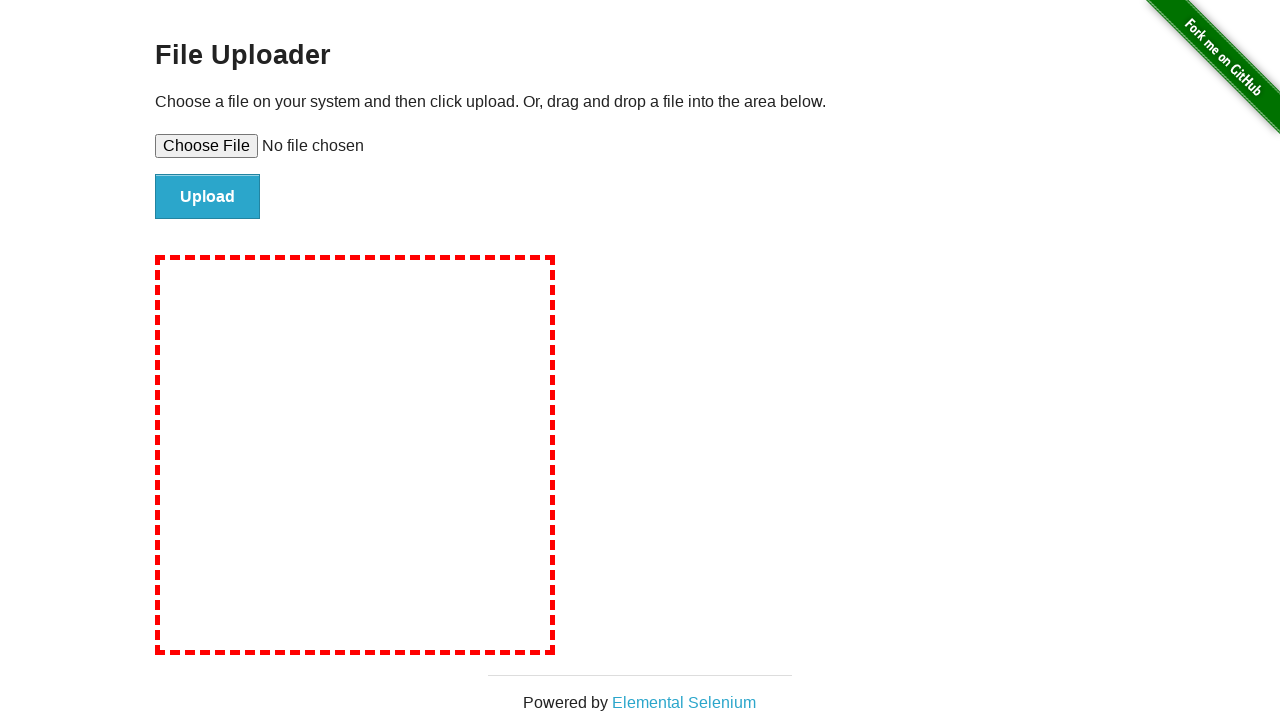

Selected test file in file input field
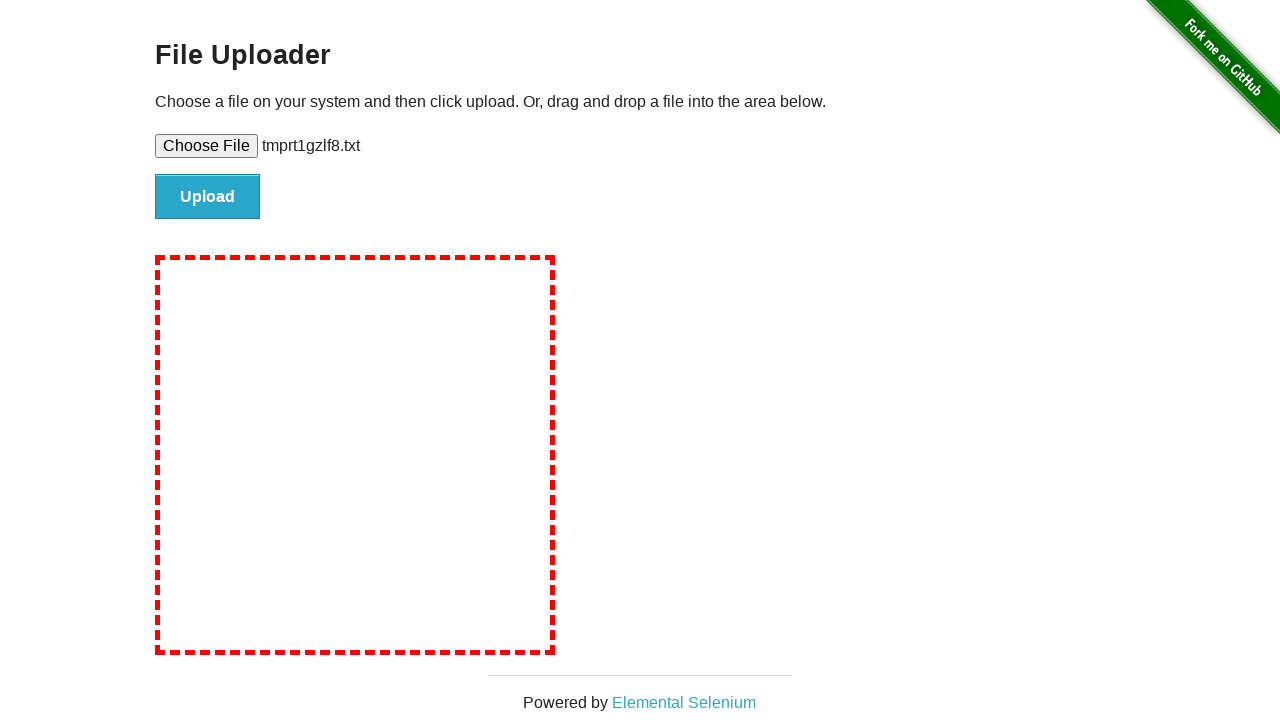

Clicked upload button to submit file at (208, 197) on #file-submit
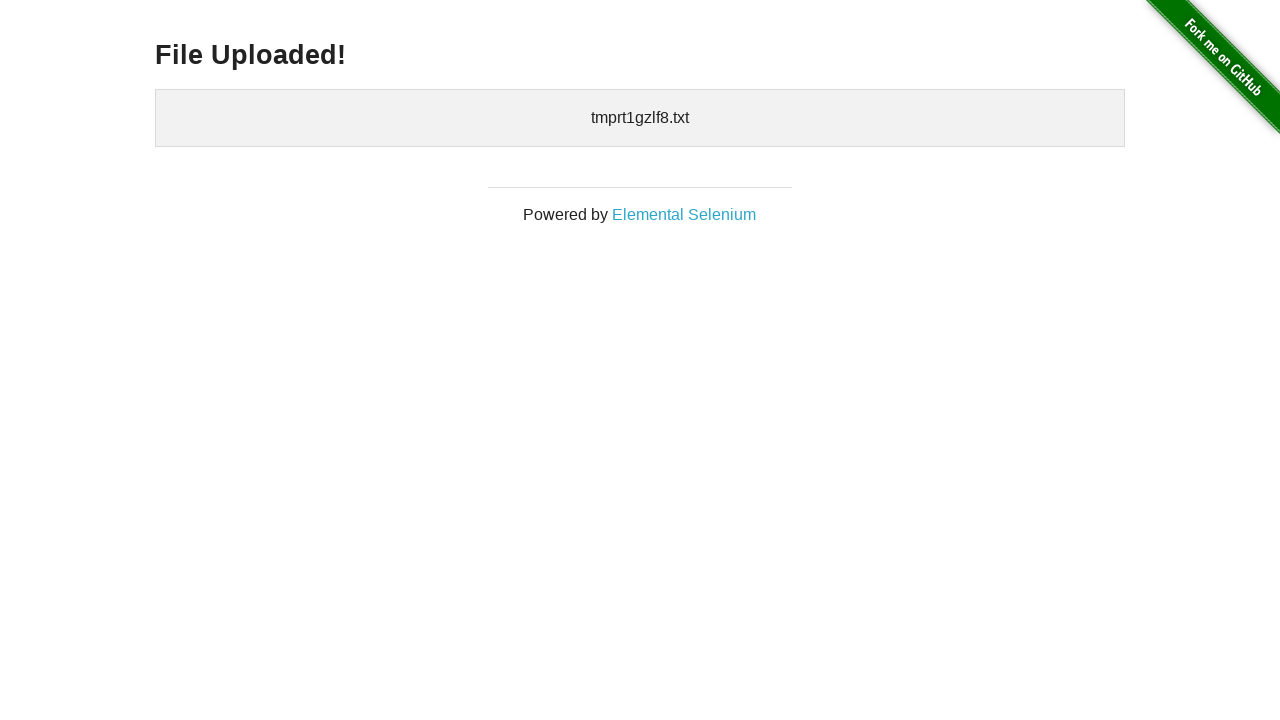

File upload confirmation message appeared
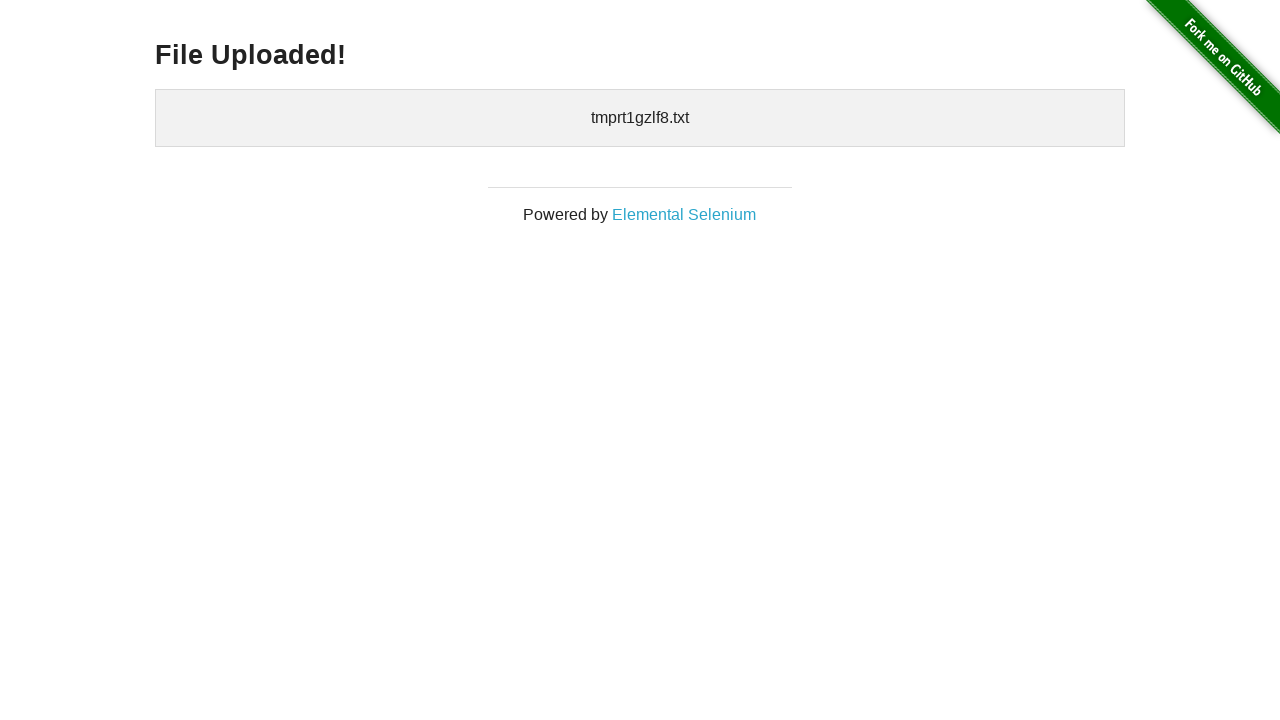

Cleaned up temporary test file
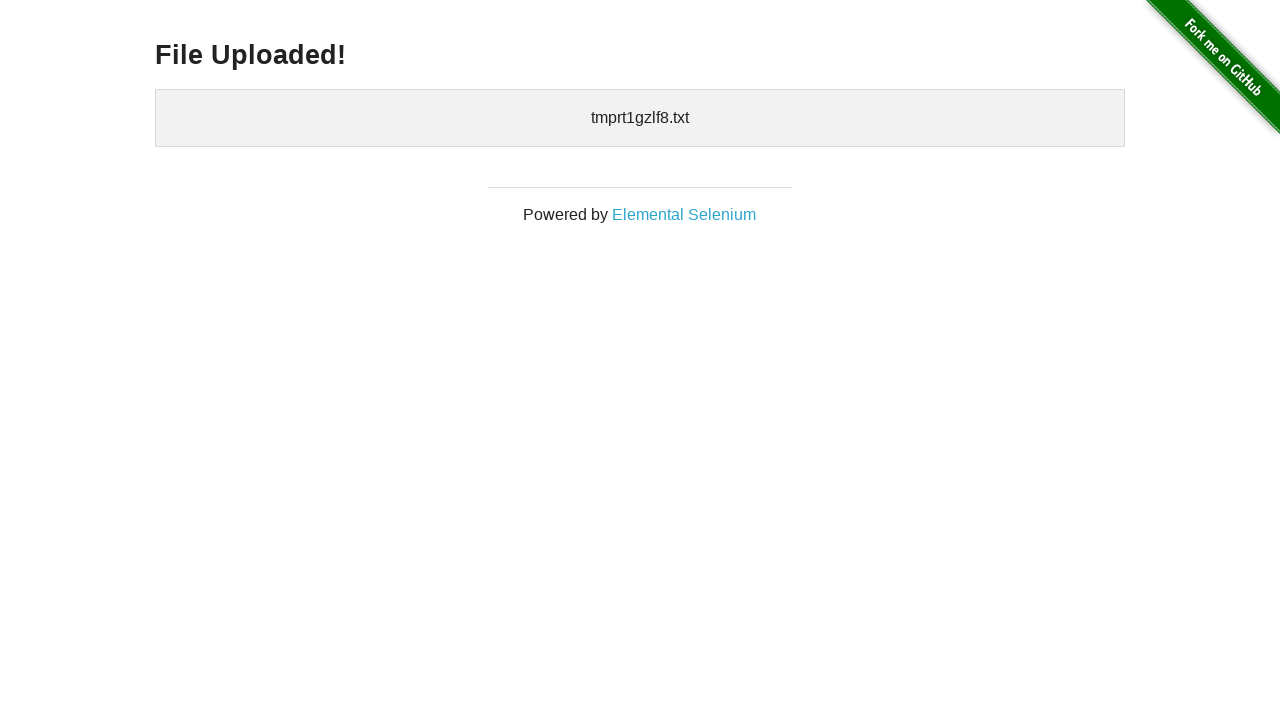

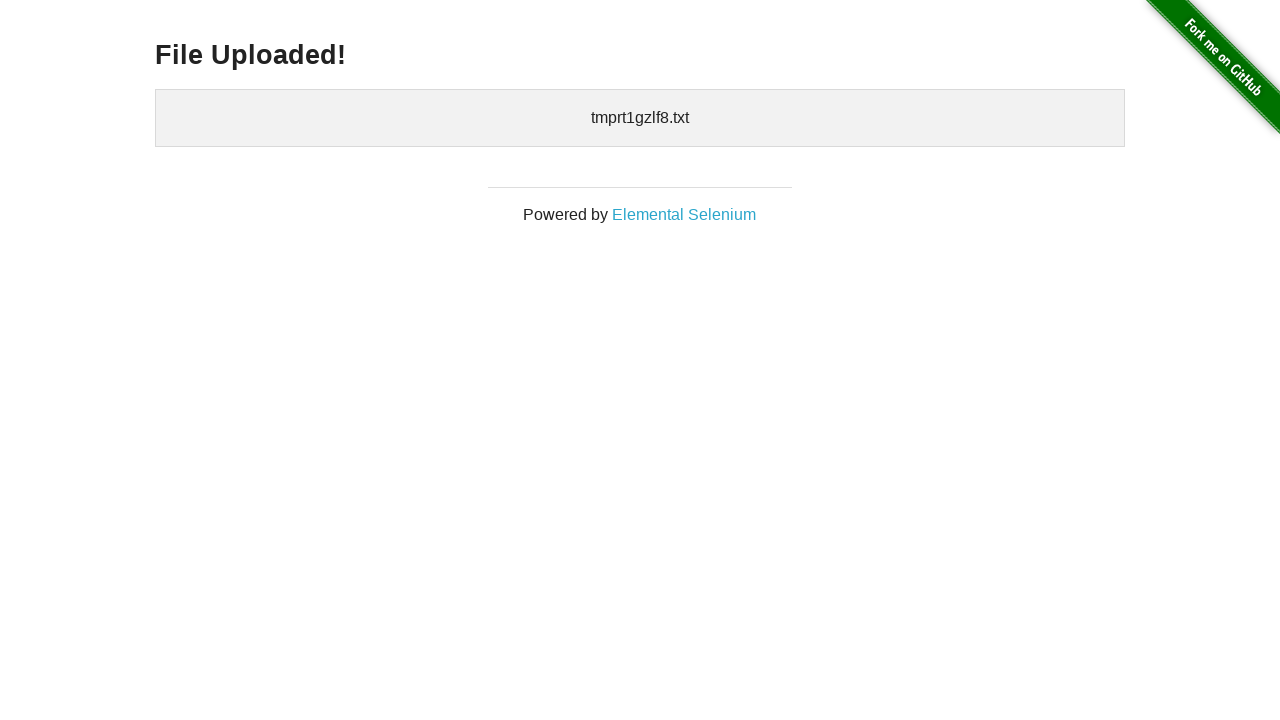